Verifies that the language selector is present in the footer

Starting URL: https://dashboard.zenwel.com/sign-up

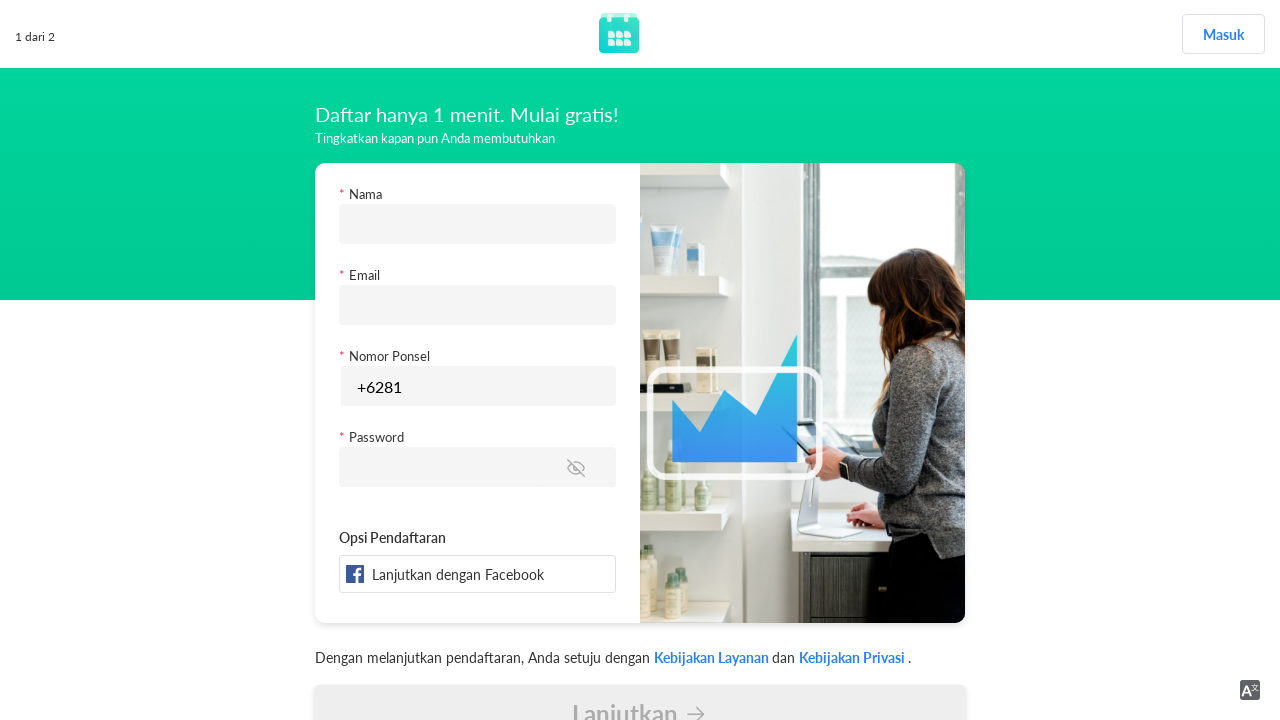

Waited for language selector to be present in footer
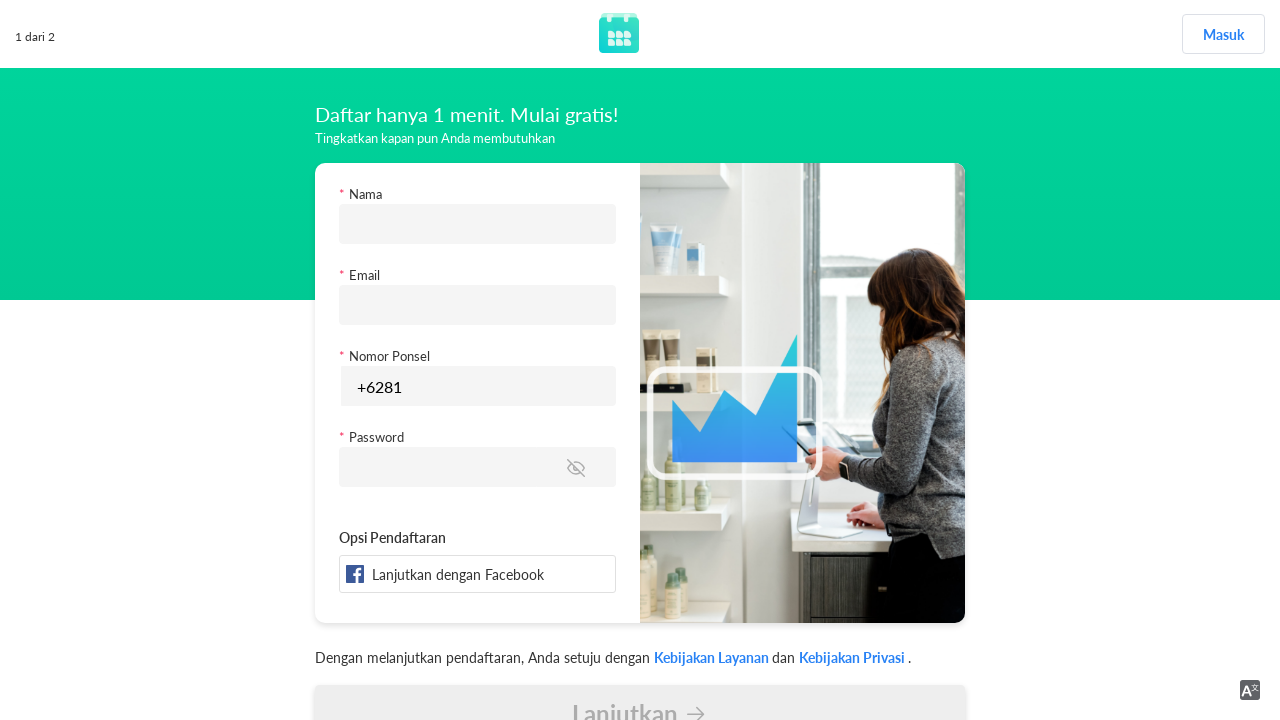

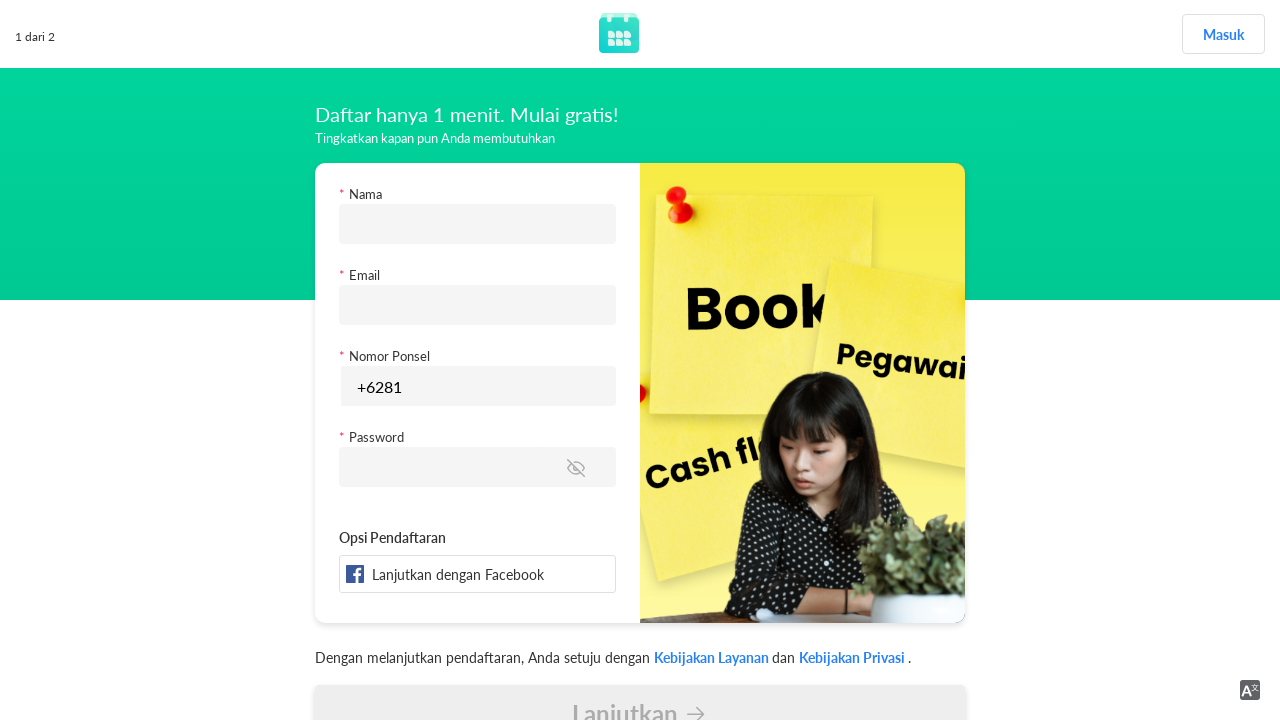